Tests unmarking completed todo items by unchecking their toggle boxes

Starting URL: https://demo.playwright.dev/todomvc

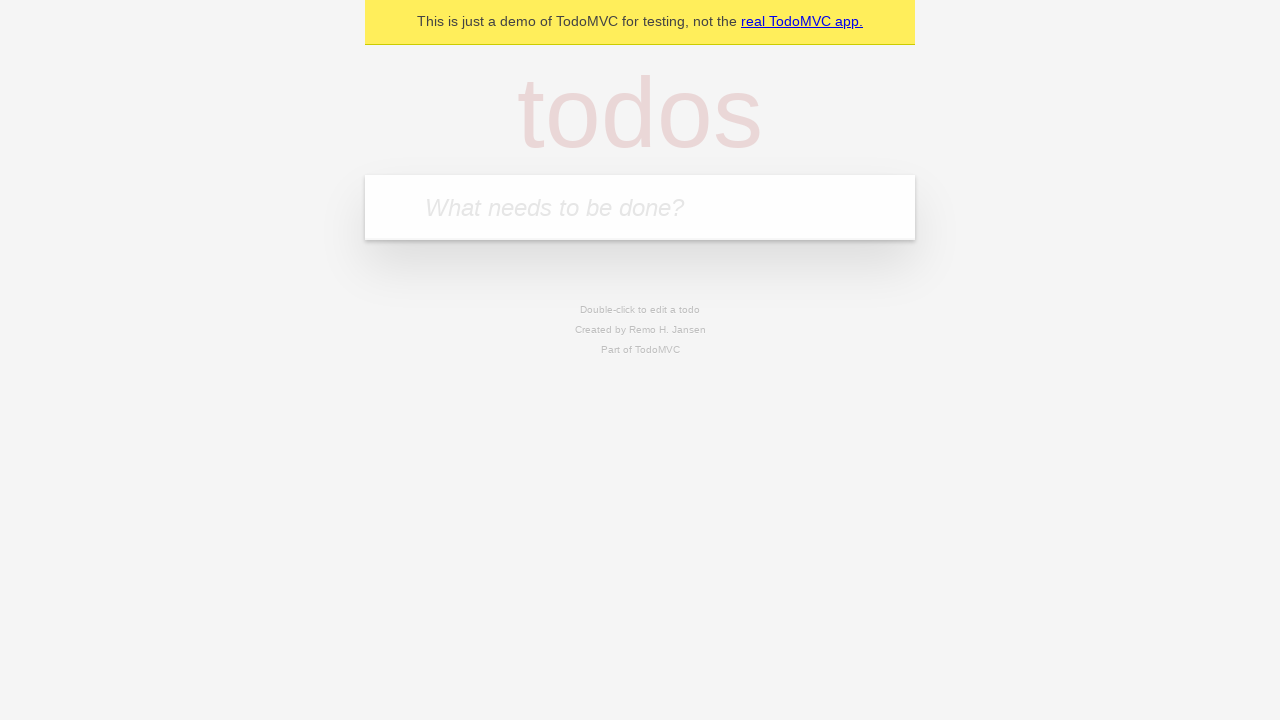

Filled new todo input with 'buy some cheese' on .new-todo
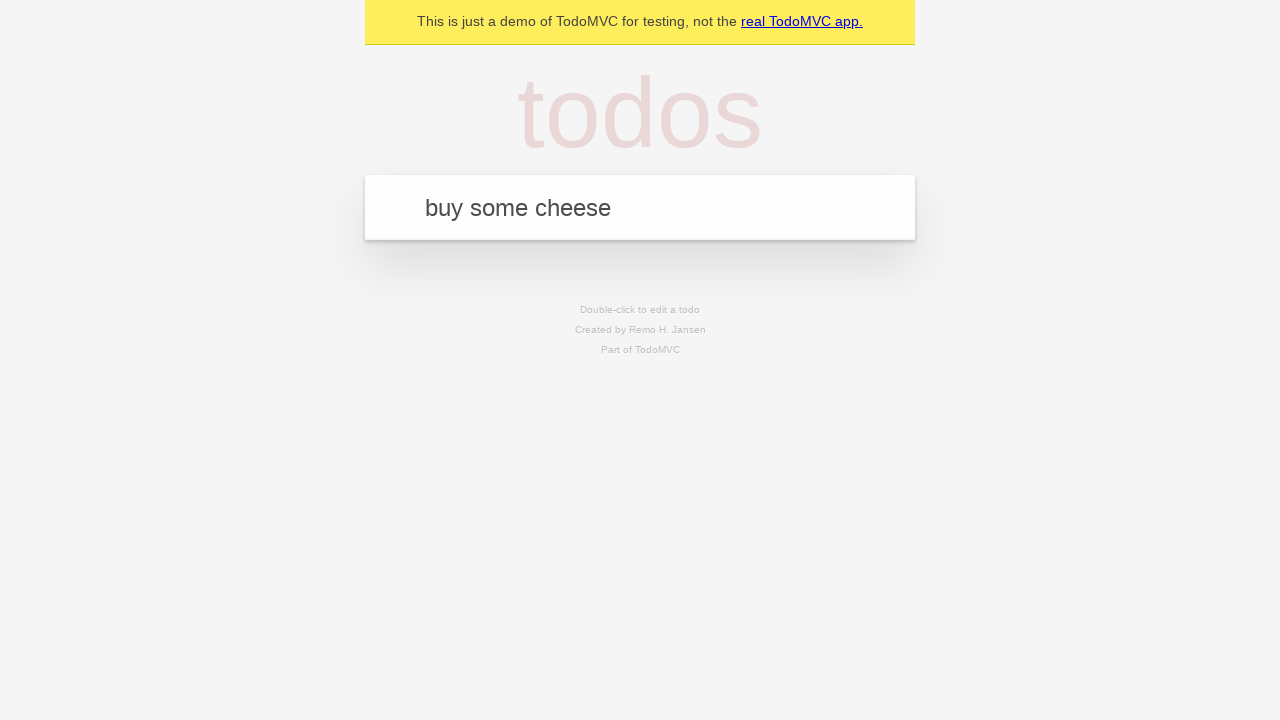

Pressed Enter to create first todo item on .new-todo
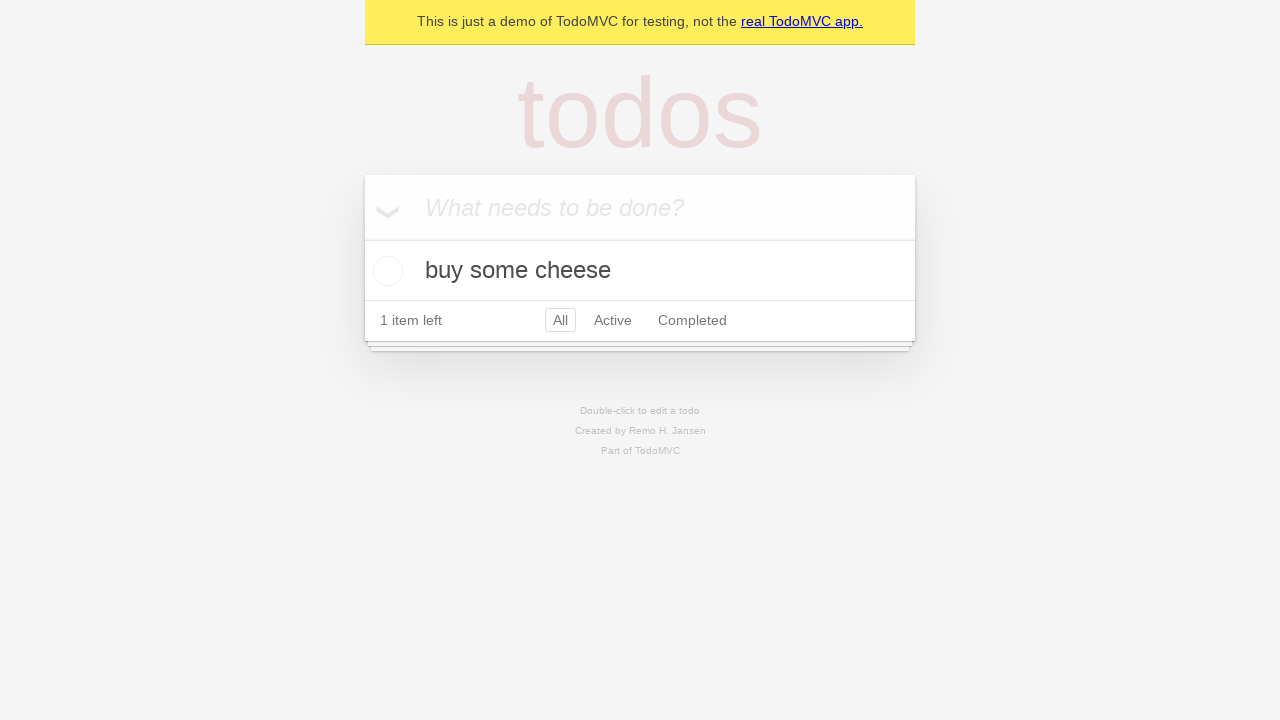

Filled new todo input with 'feed the cat' on .new-todo
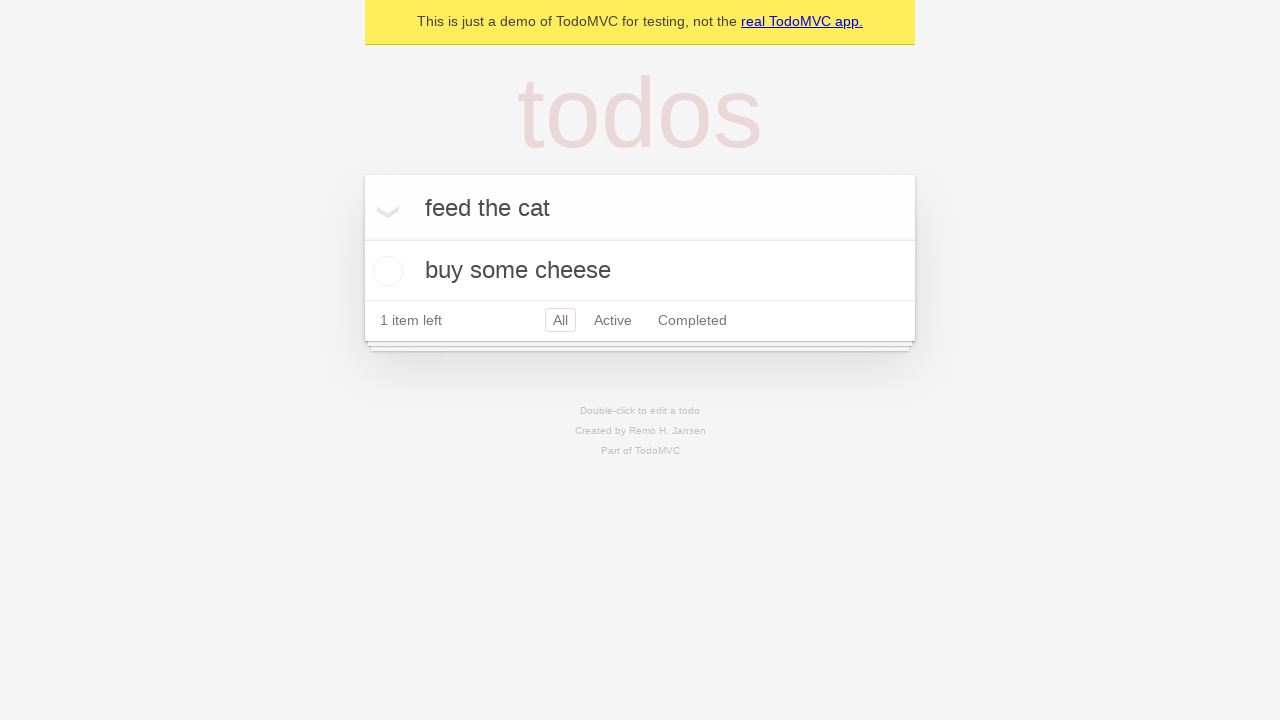

Pressed Enter to create second todo item on .new-todo
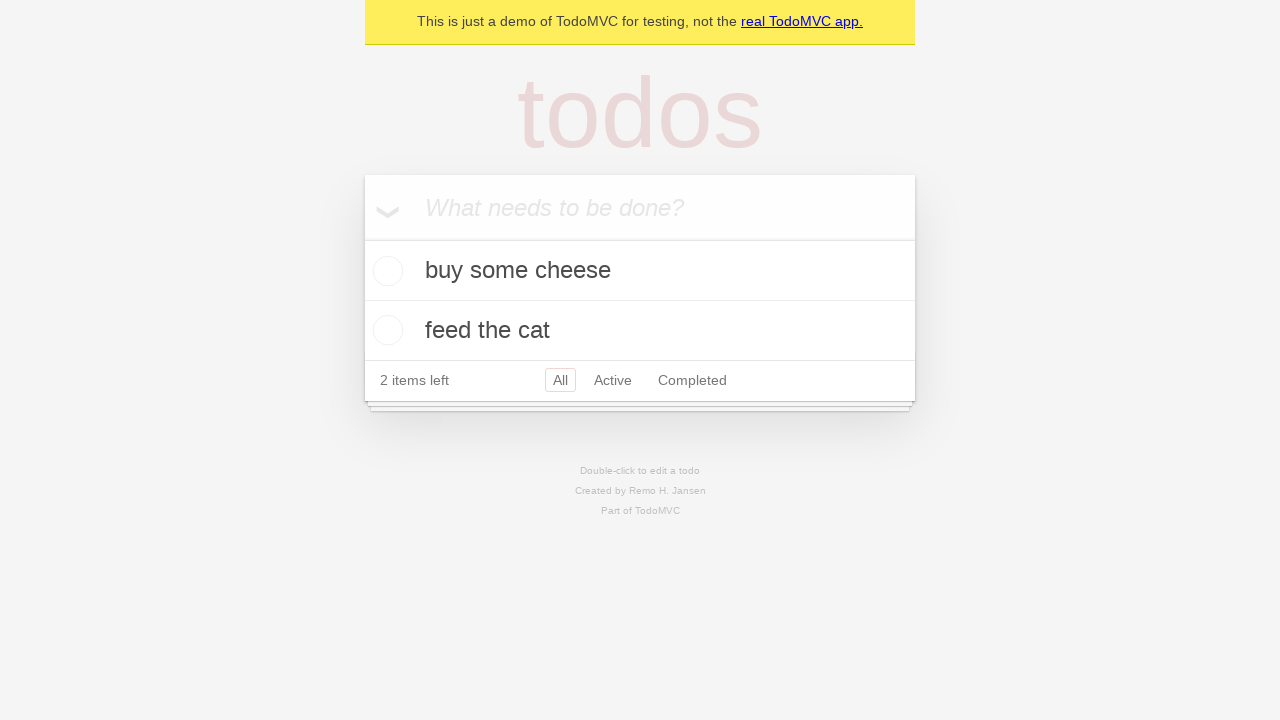

Checked toggle box to mark first item as complete at (385, 271) on .todo-list li >> nth=0 >> .toggle
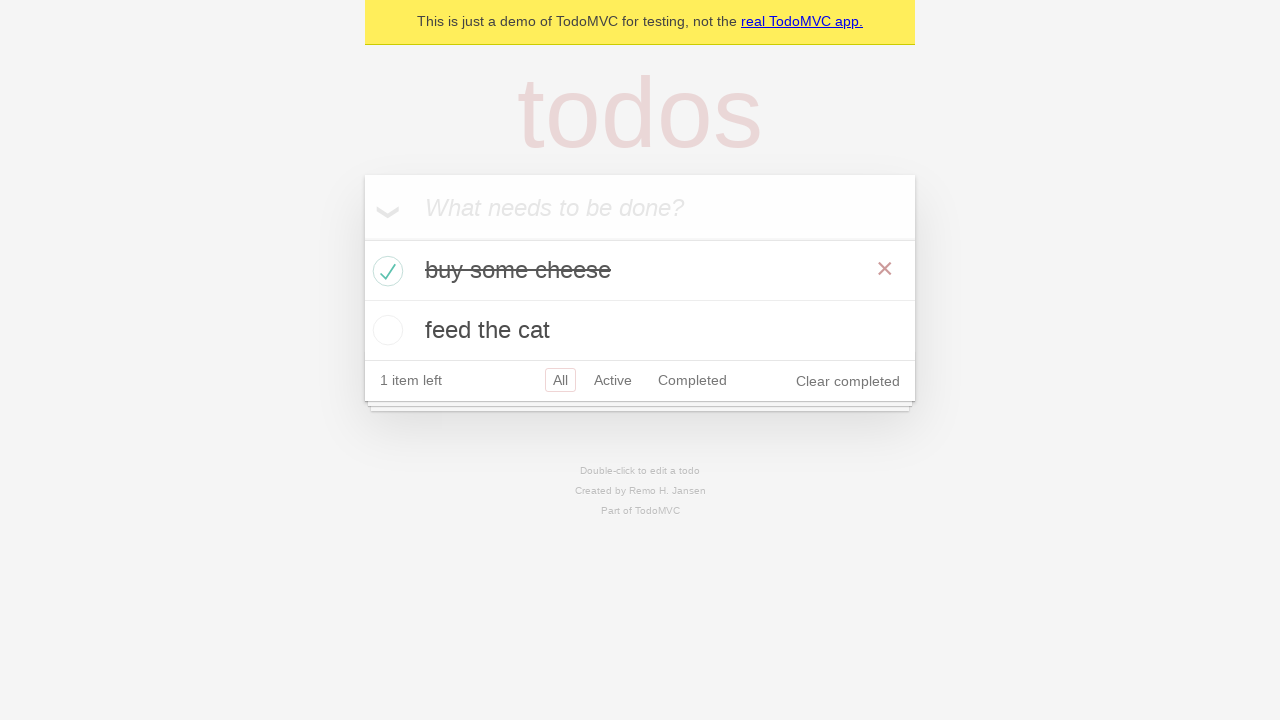

Unchecked toggle box to mark first item as incomplete at (385, 271) on .todo-list li >> nth=0 >> .toggle
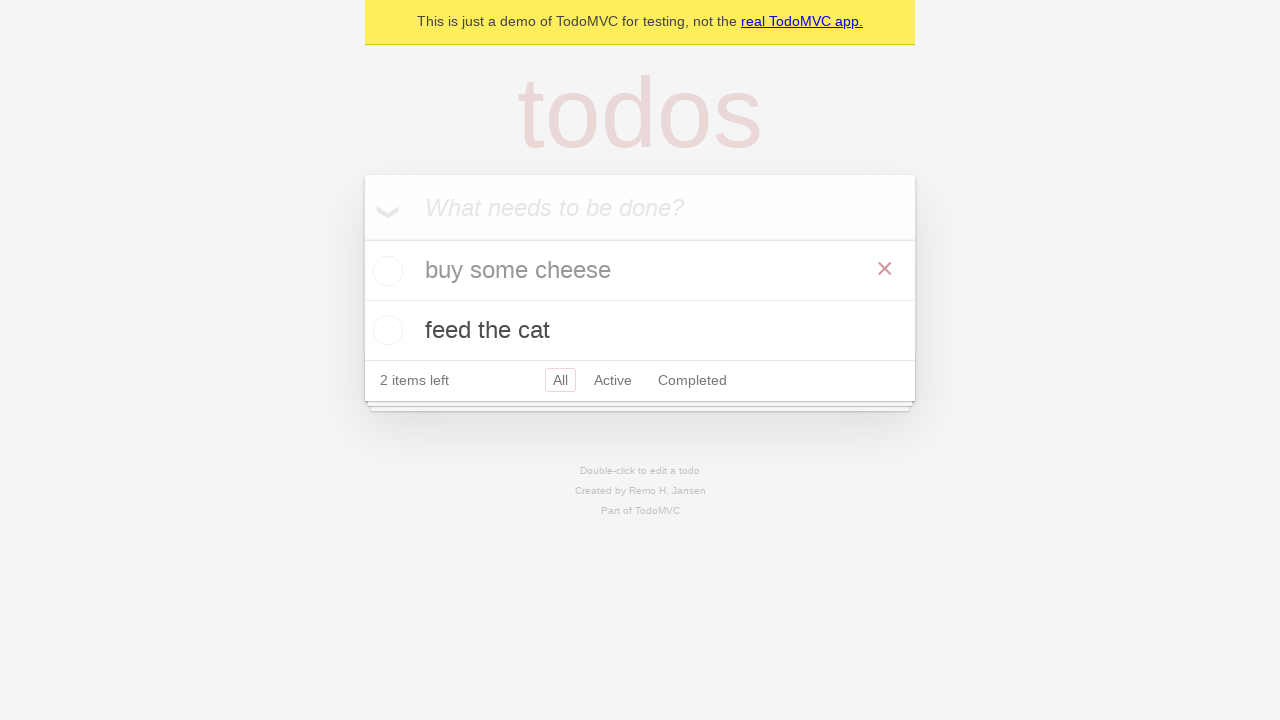

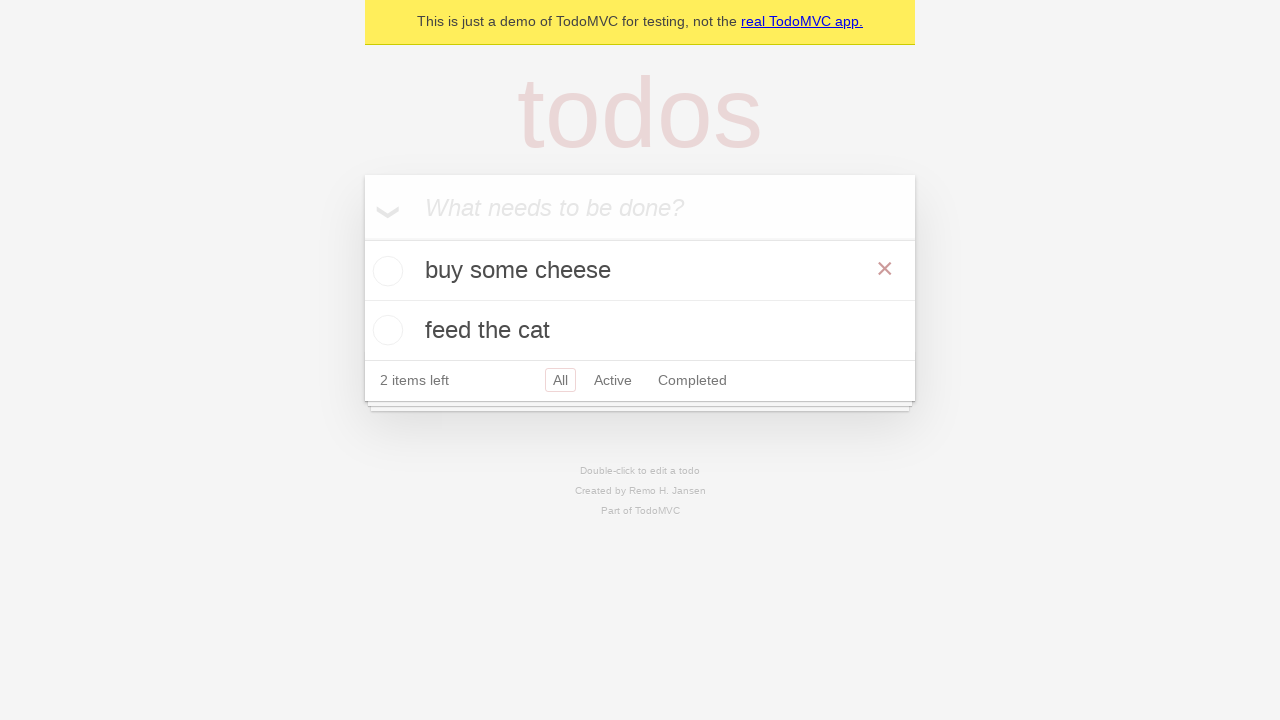